Tests that the email text is visible on the page

Starting URL: https://www.demoblaze.com/cart.html

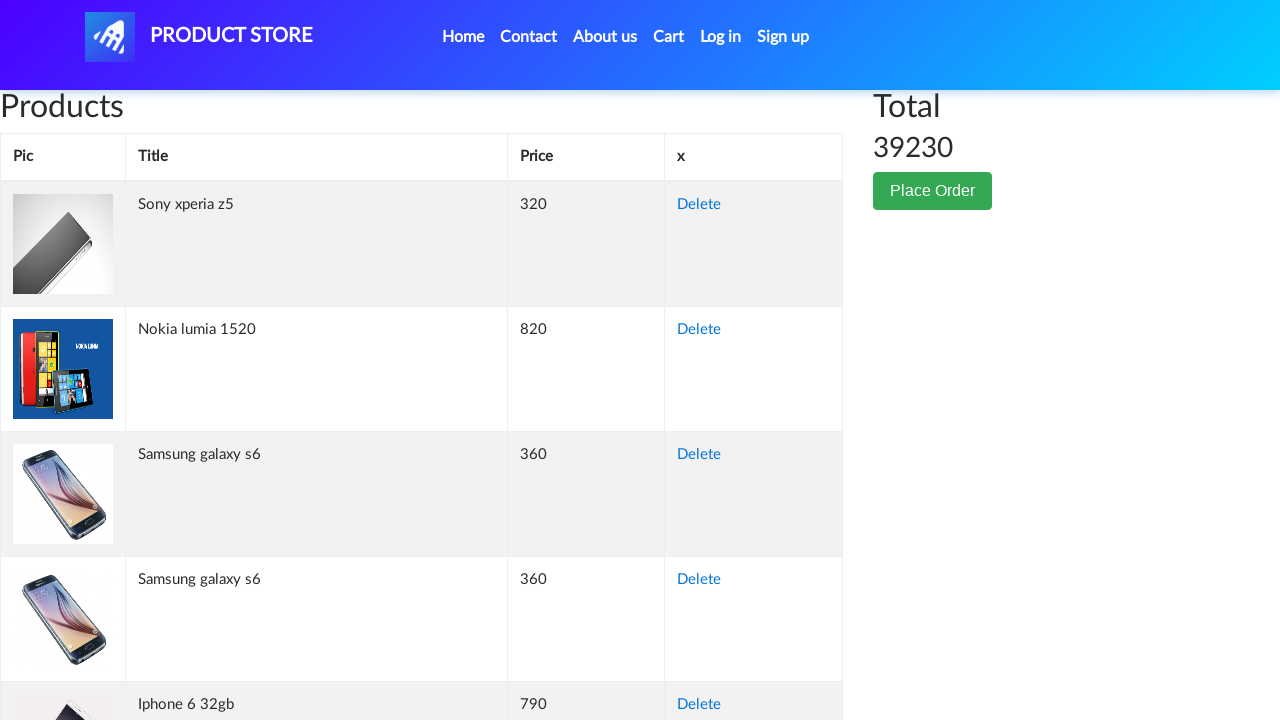

Navigated to cart page at https://www.demoblaze.com/cart.html
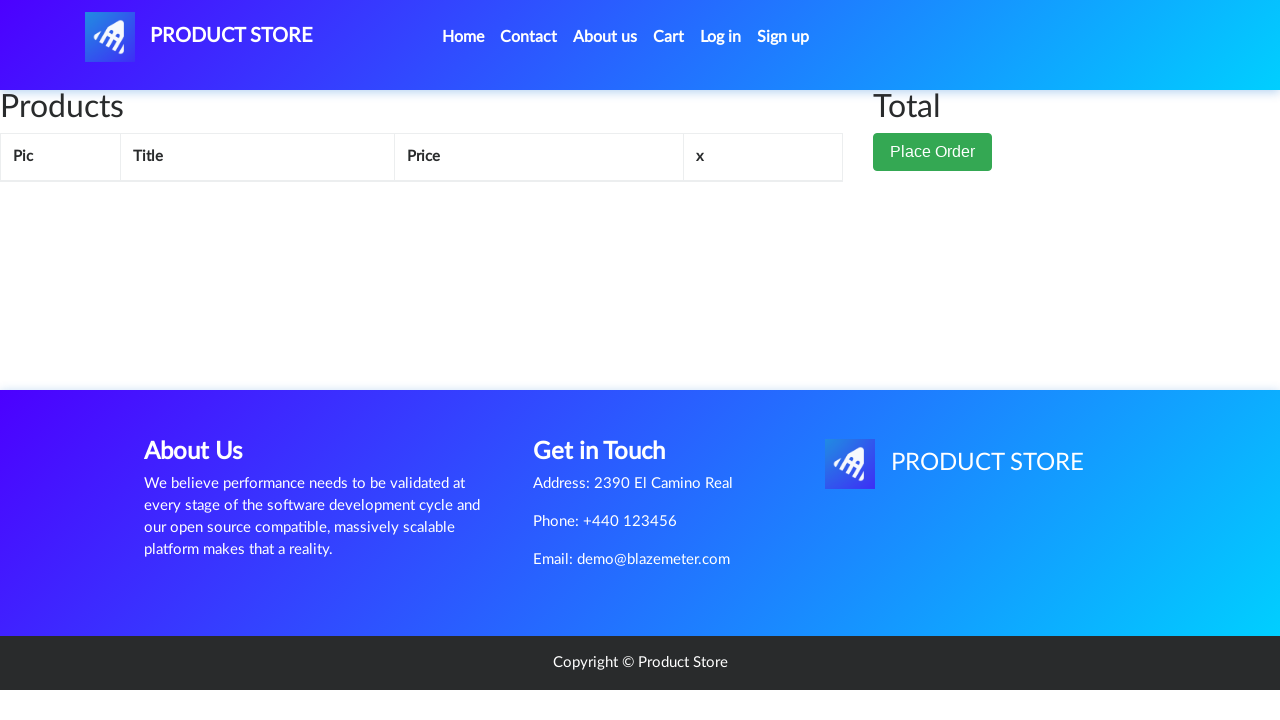

Verified that email text 'Email: demo@blazemizer.com' is visible on the page
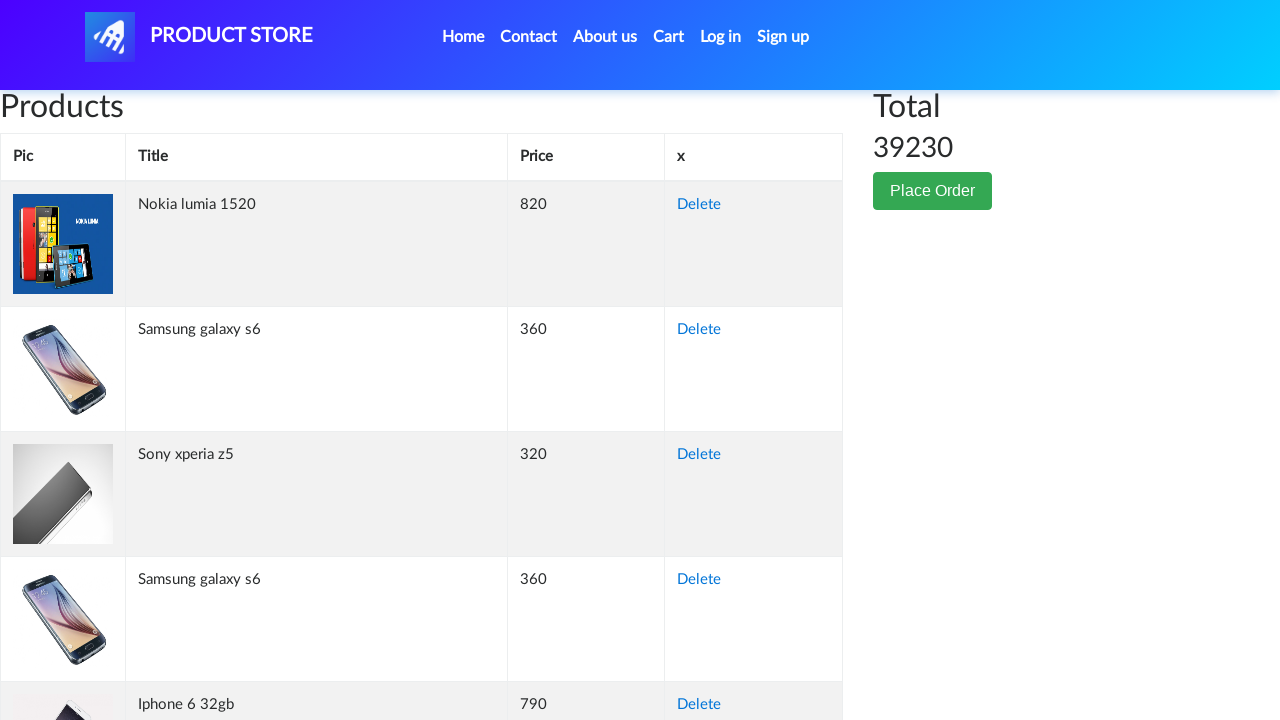

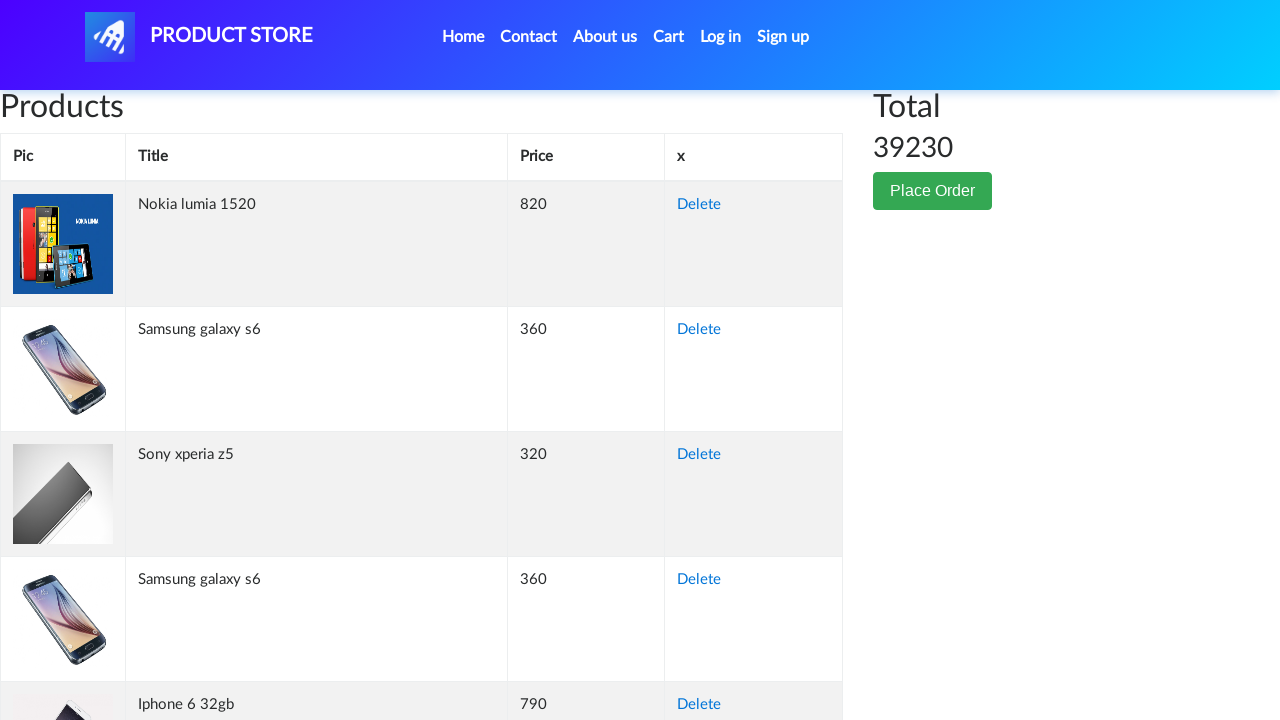